Tests a wait functionality page by clicking a verify button and checking for a successful verification message

Starting URL: http://suninjuly.github.io/wait1.html

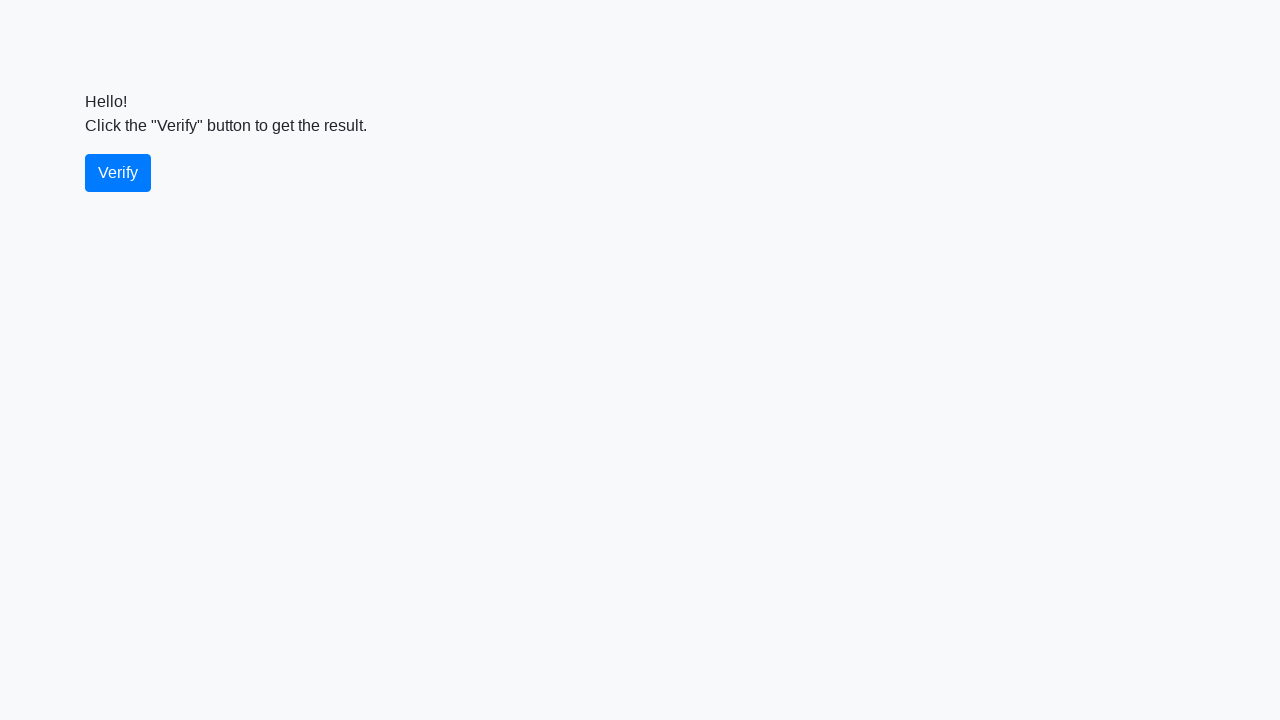

Clicked the verify button at (118, 173) on #verify
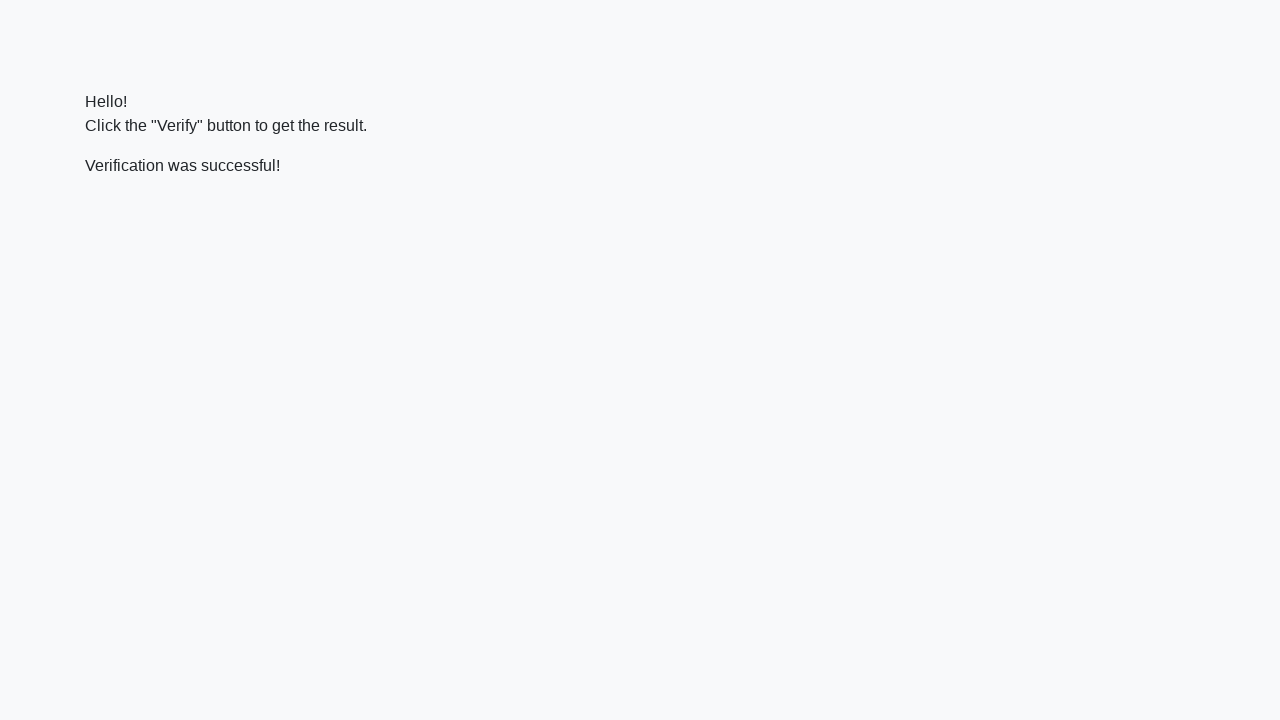

Waited for verify message to appear
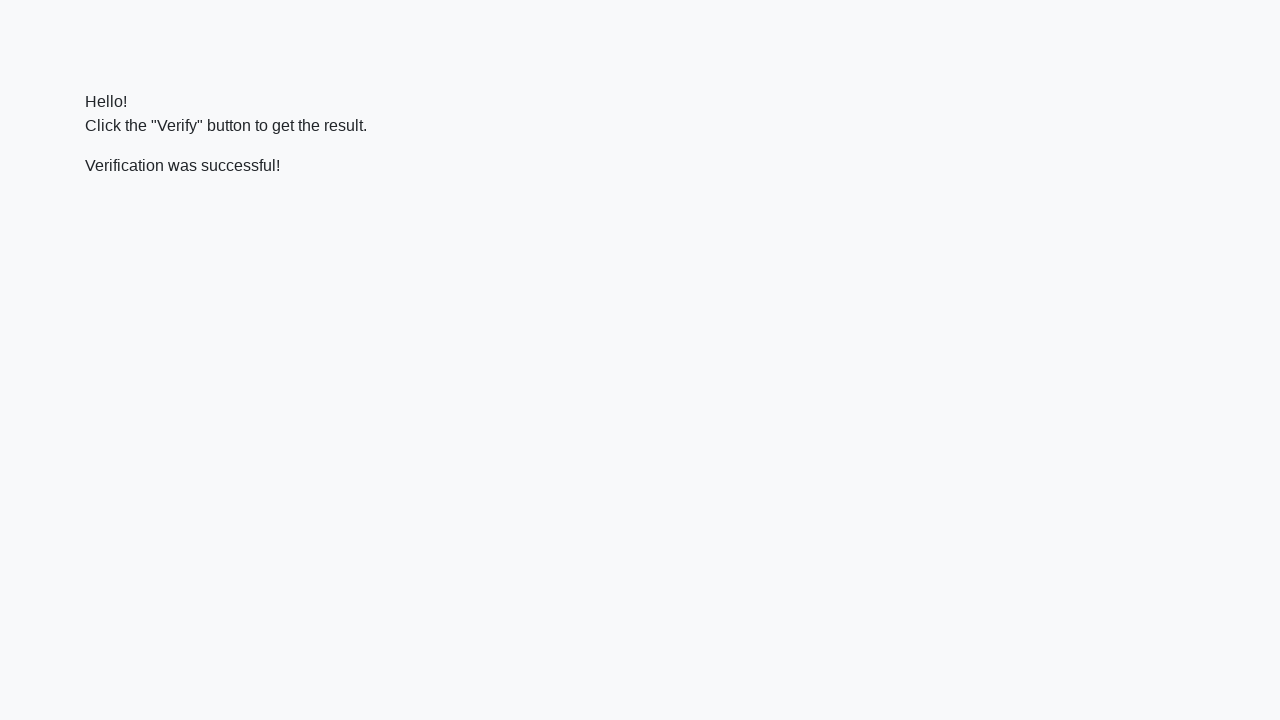

Verified that success message contains 'successful'
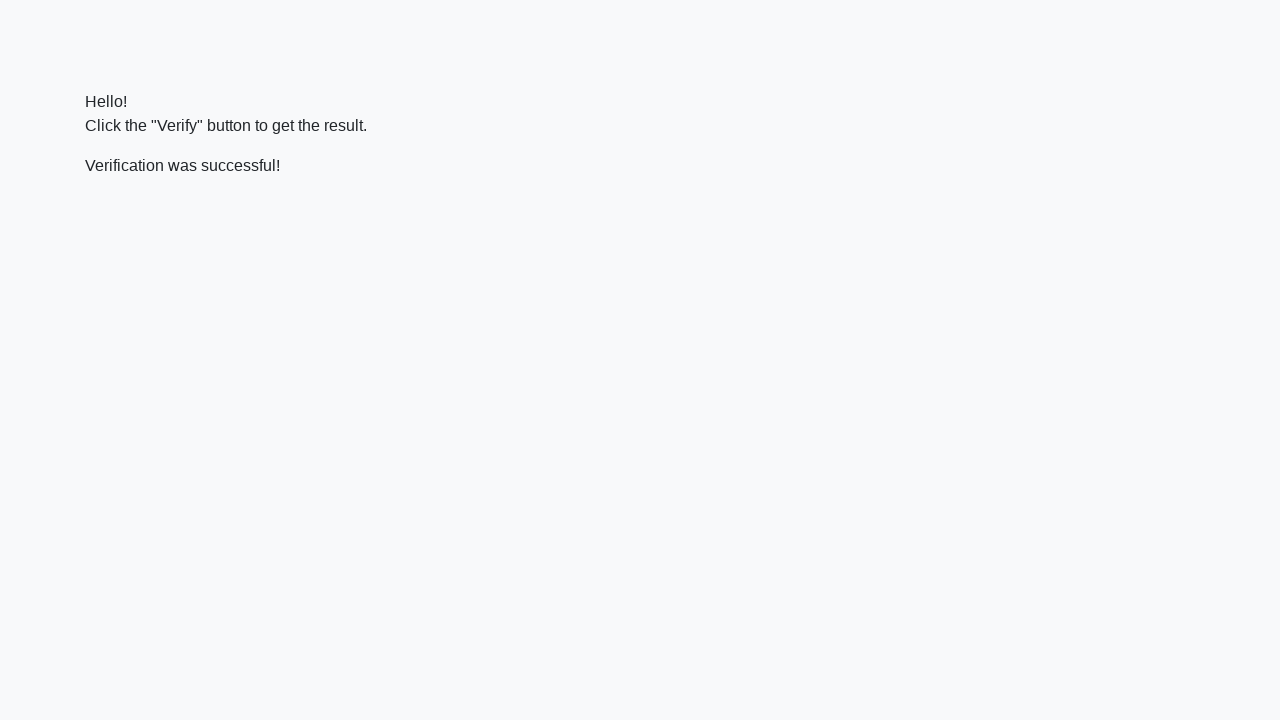

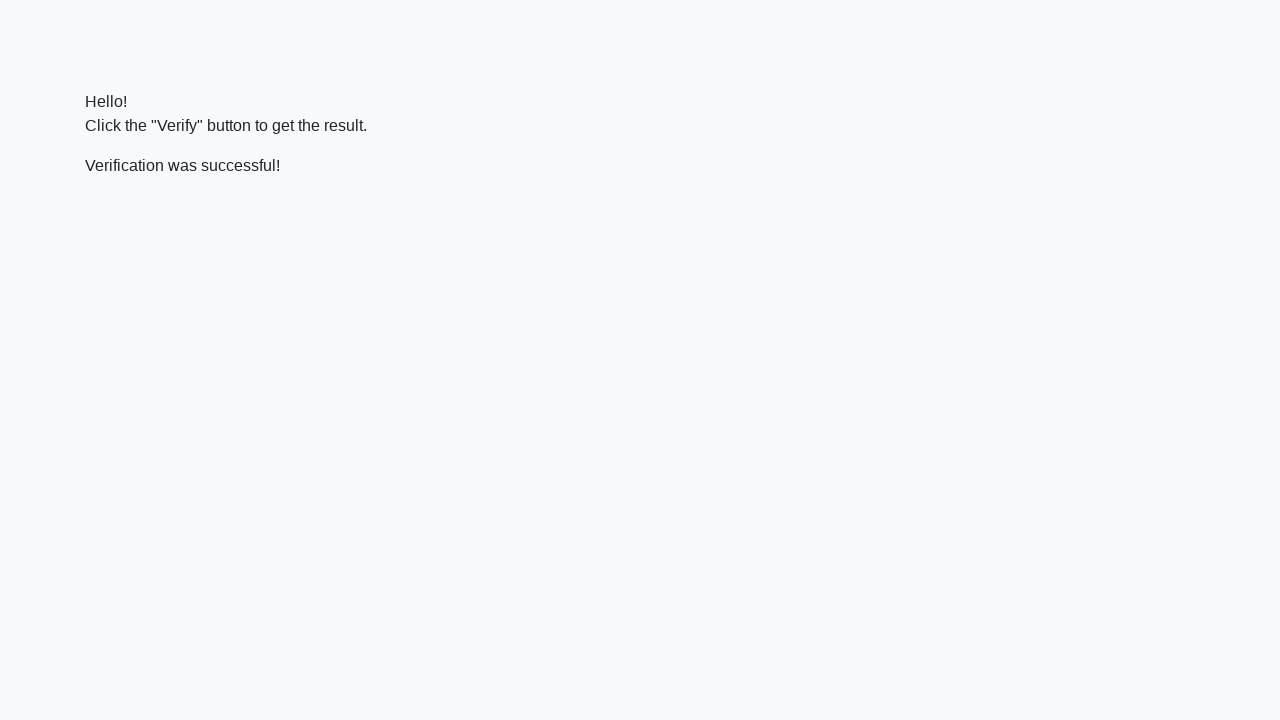